Navigates to Form Authentication page and verifies the h2 element text

Starting URL: https://the-internet.herokuapp.com/

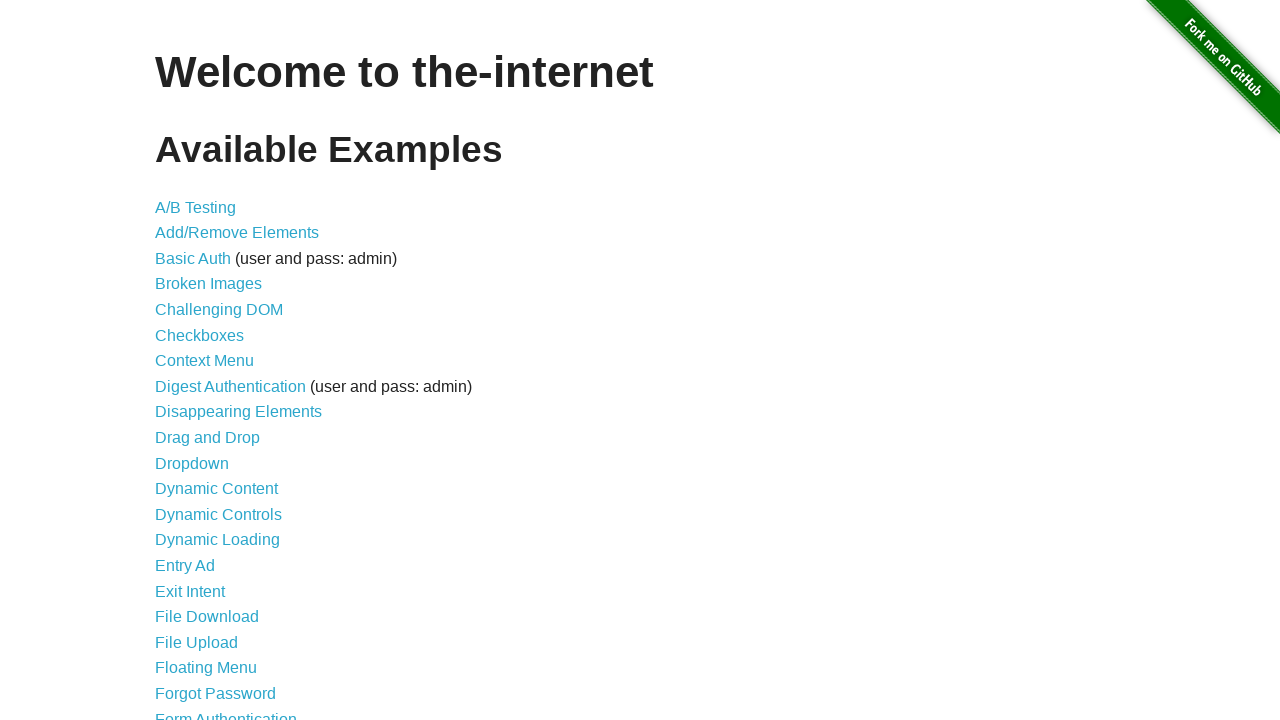

Clicked on Form Authentication link at (226, 712) on text=Form Authentication
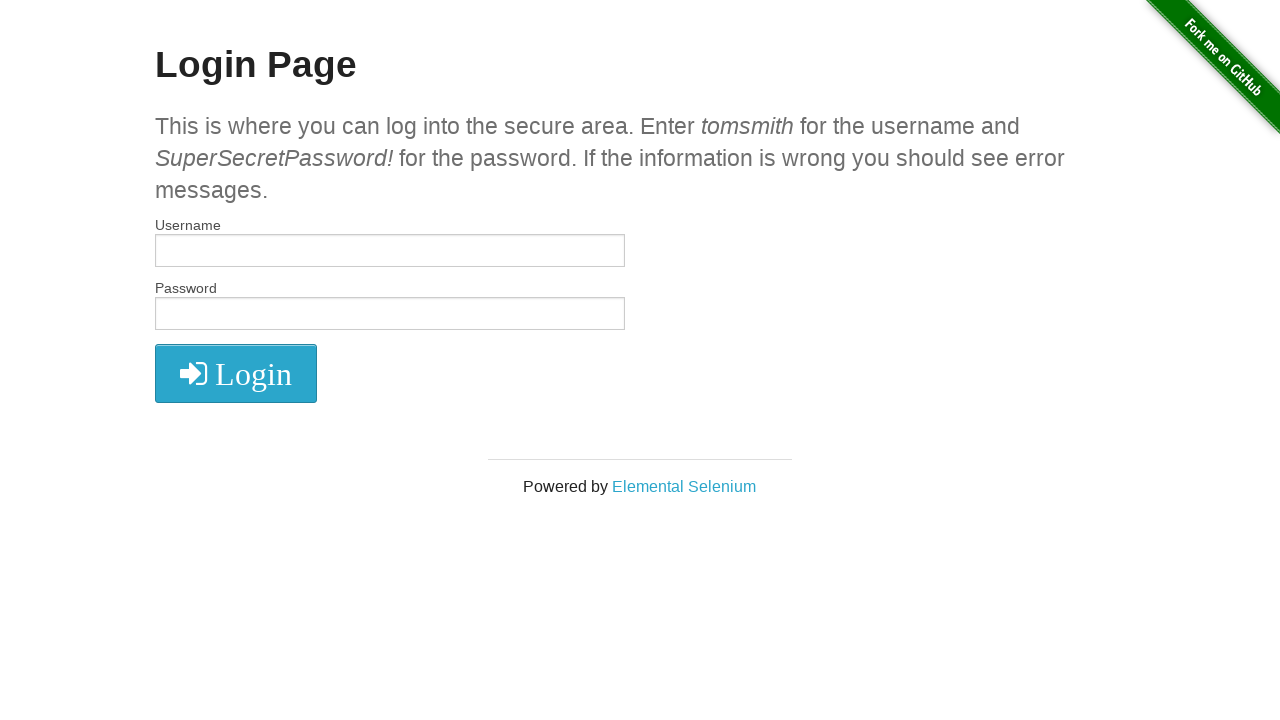

Login page loaded - h2 element is present
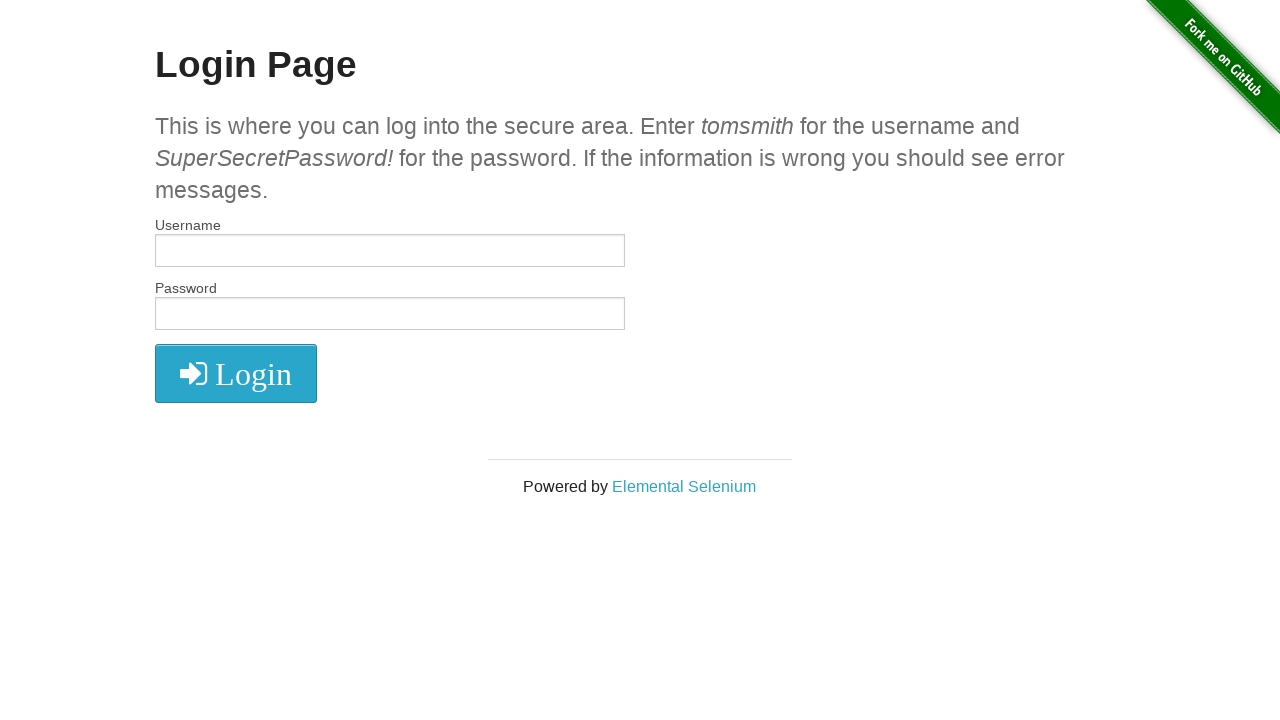

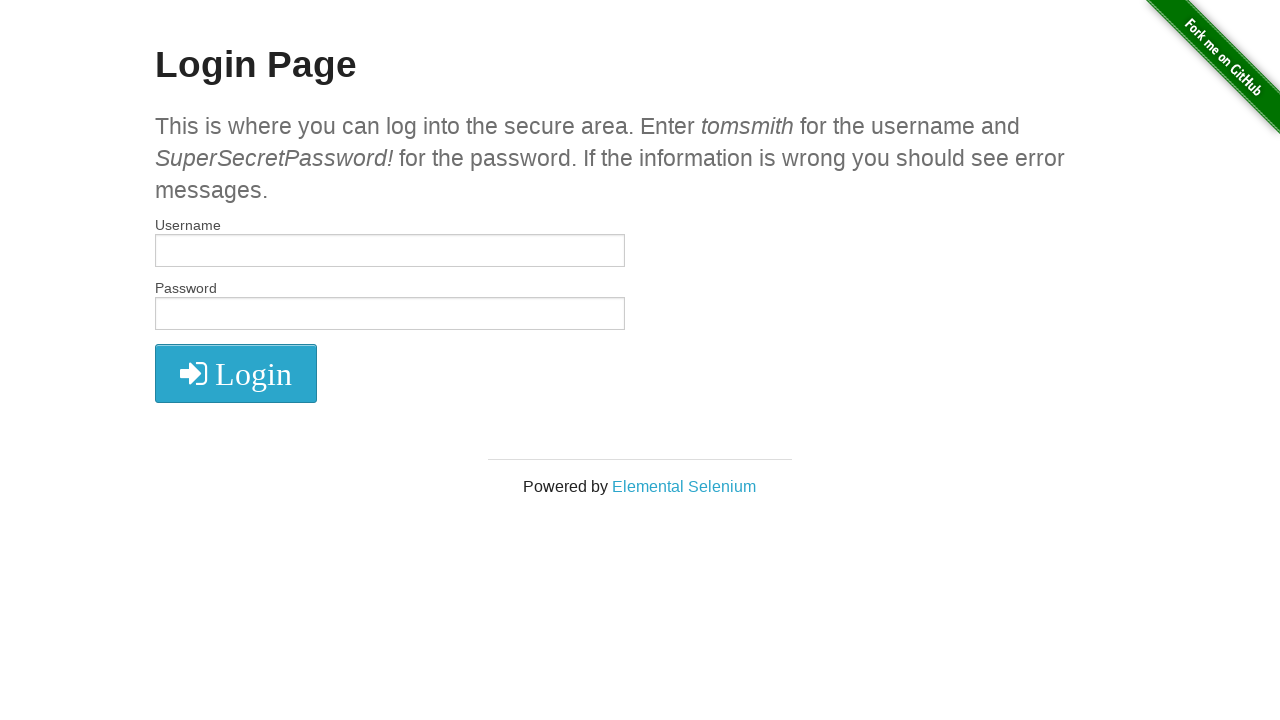